Tests double-click functionality on a button element

Starting URL: https://demoqa.com/buttons

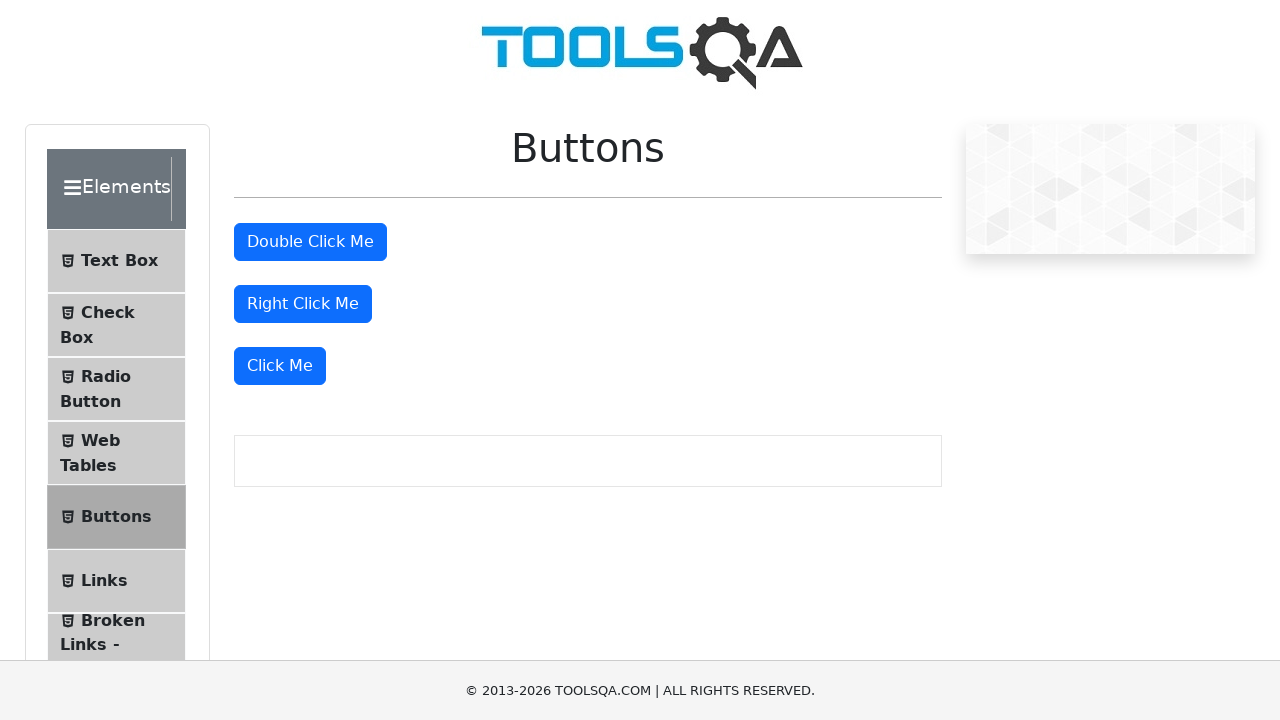

Double-clicked the button element with ID 'doubleClickBtn' at (310, 242) on button#doubleClickBtn
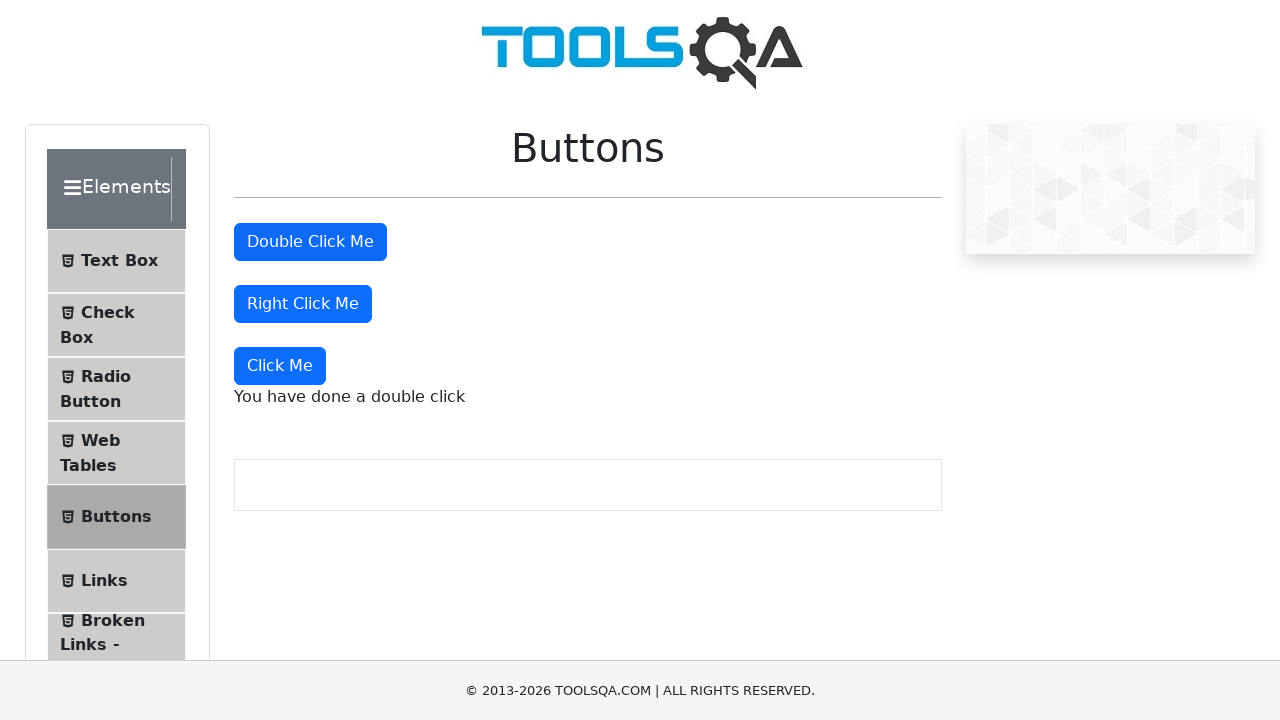

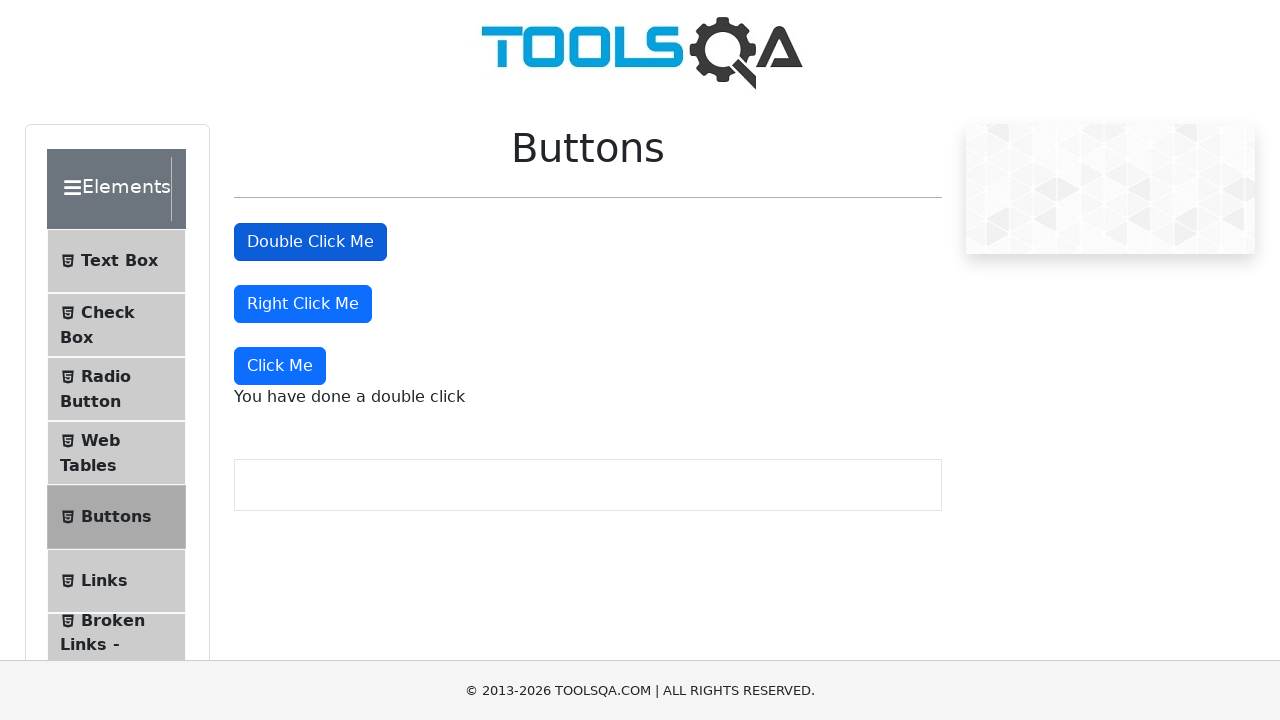